Tests flight booking dropdown functionality by selecting origin and destination cities and choosing one-way trip option

Starting URL: https://rahulshettyacademy.com/dropdownsPractise

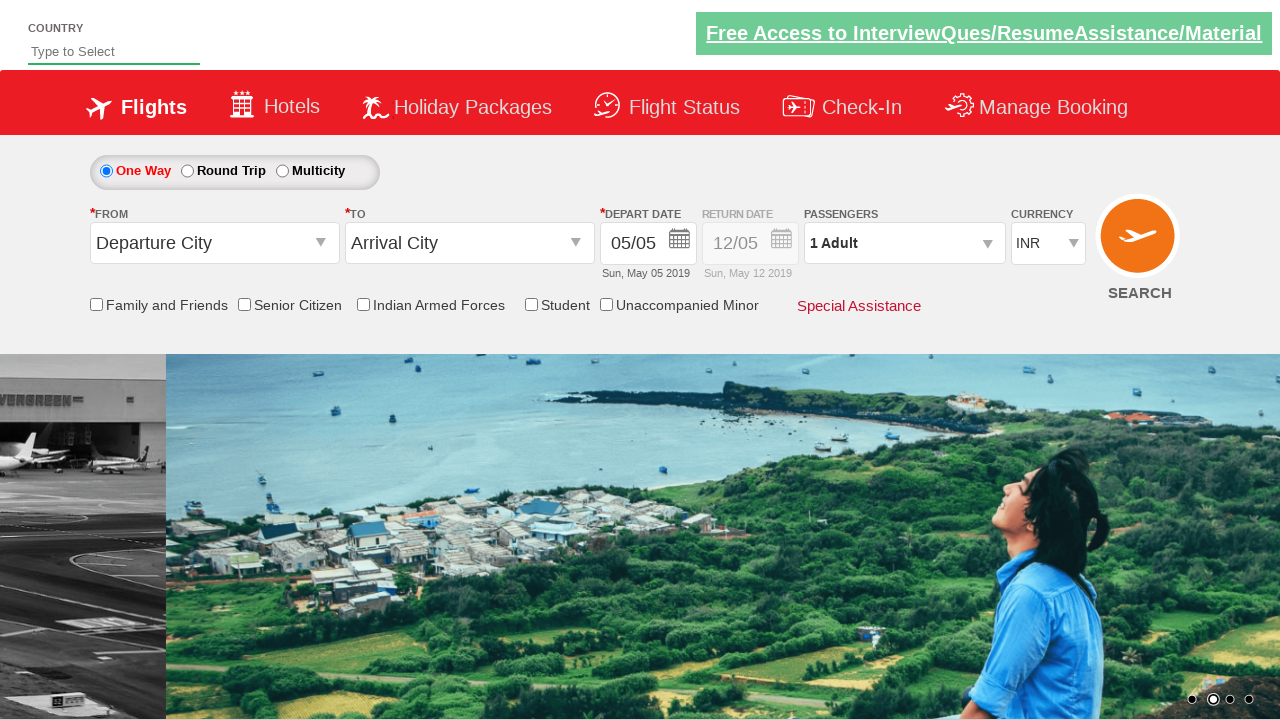

Clicked on origin station dropdown at (323, 244) on #ctl00_mainContent_ddl_originStation1_CTXTaction
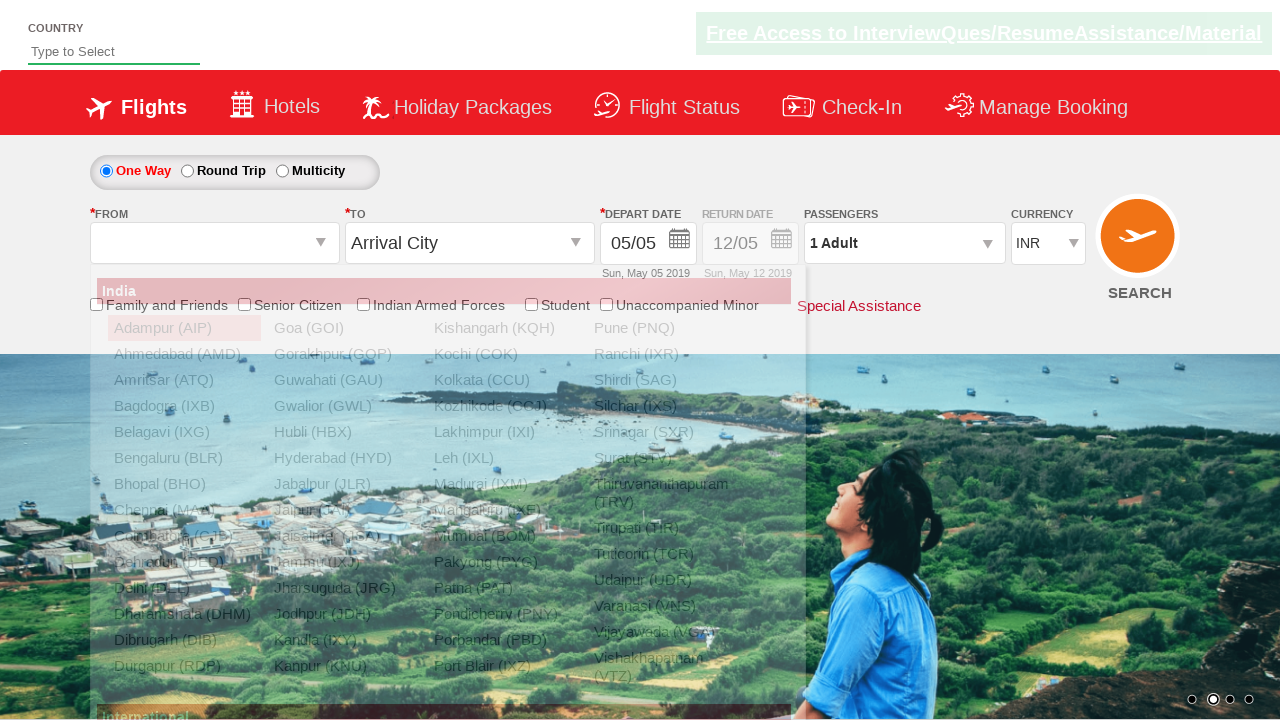

Selected Bangalore (BLR) as origin city at (184, 458) on xpath=//a[@value='BLR']
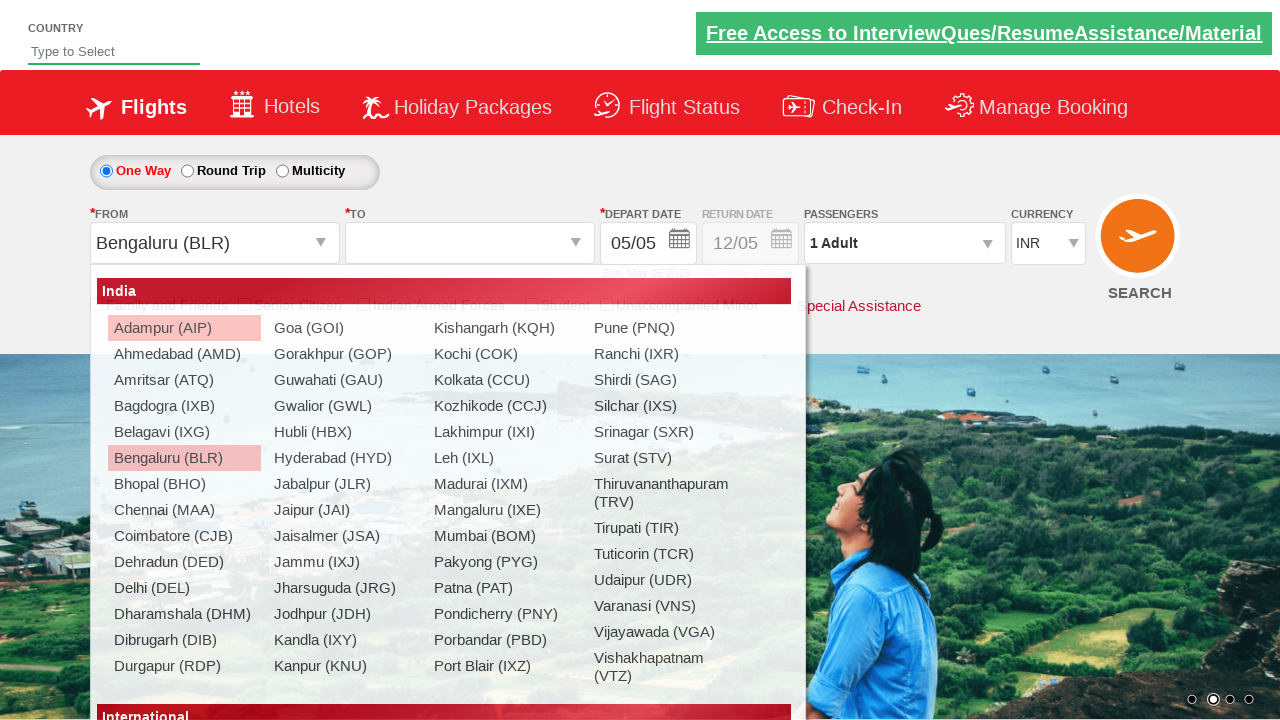

Waited for destination dropdown to be ready
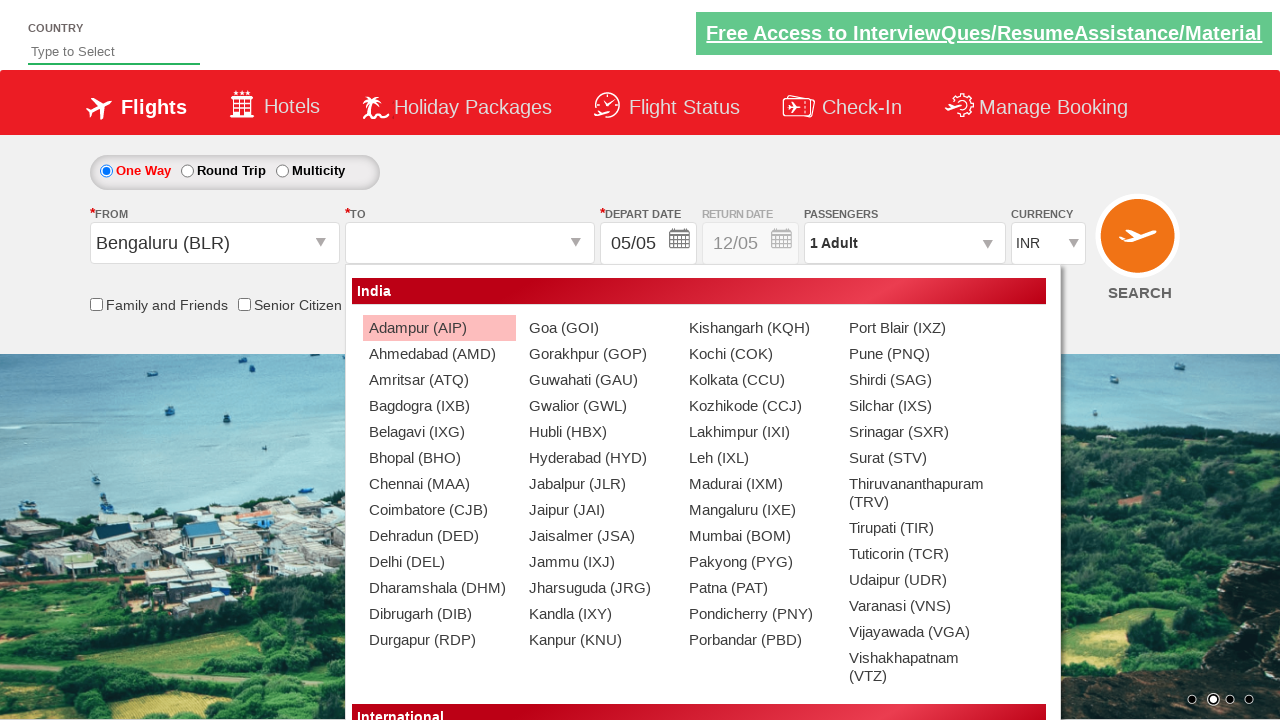

Selected Chennai (MAA) as destination city at (439, 484) on (//a[@value='MAA'])[2]
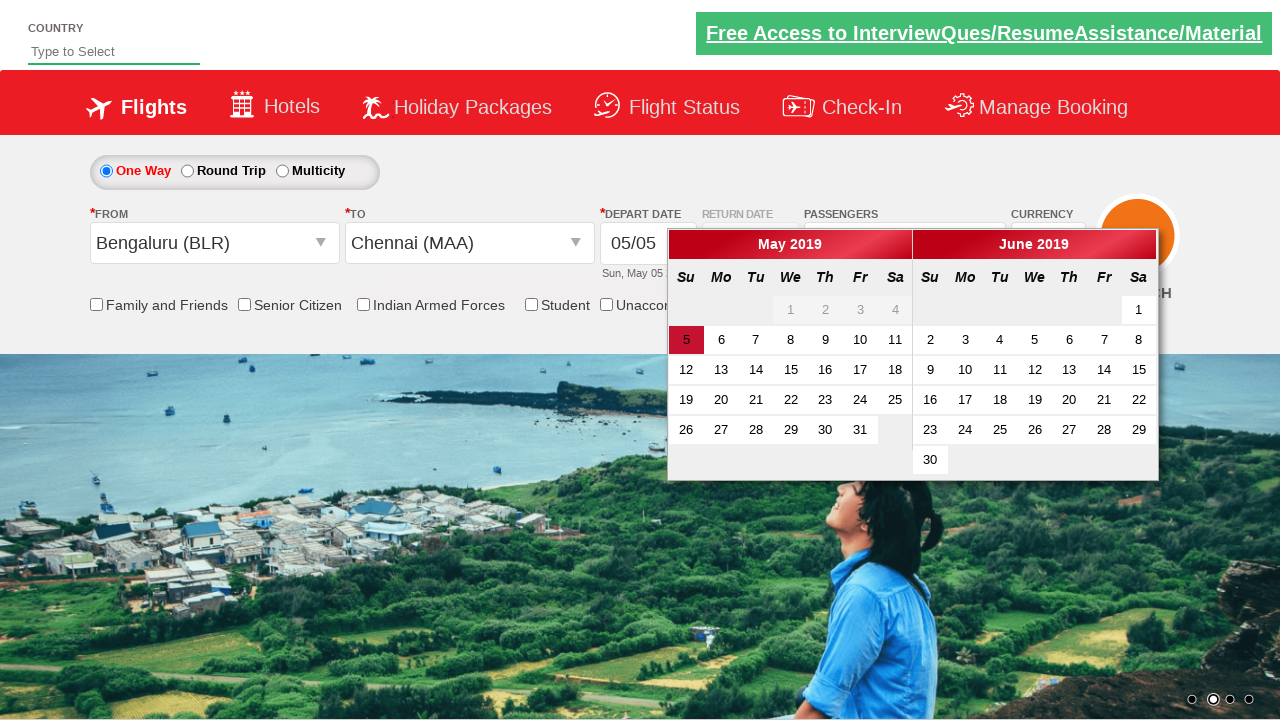

Selected one-way trip radio button at (106, 171) on #ctl00_mainContent_rbtnl_Trip_0
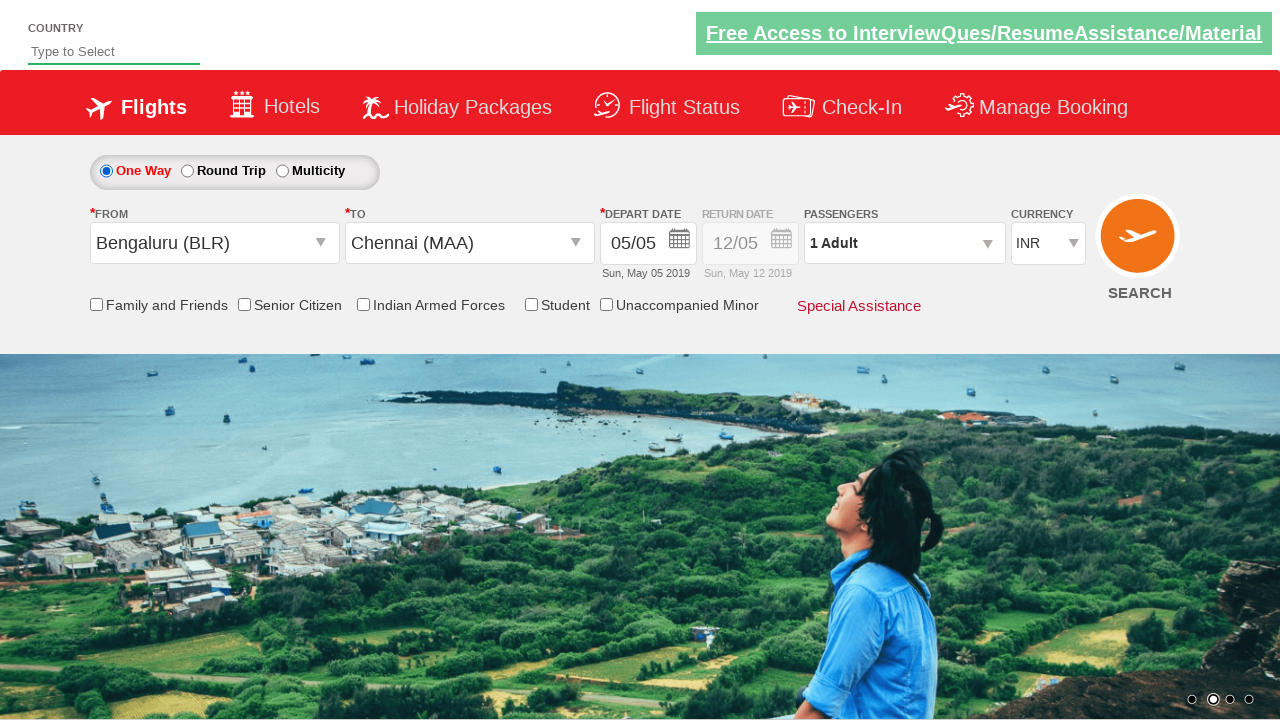

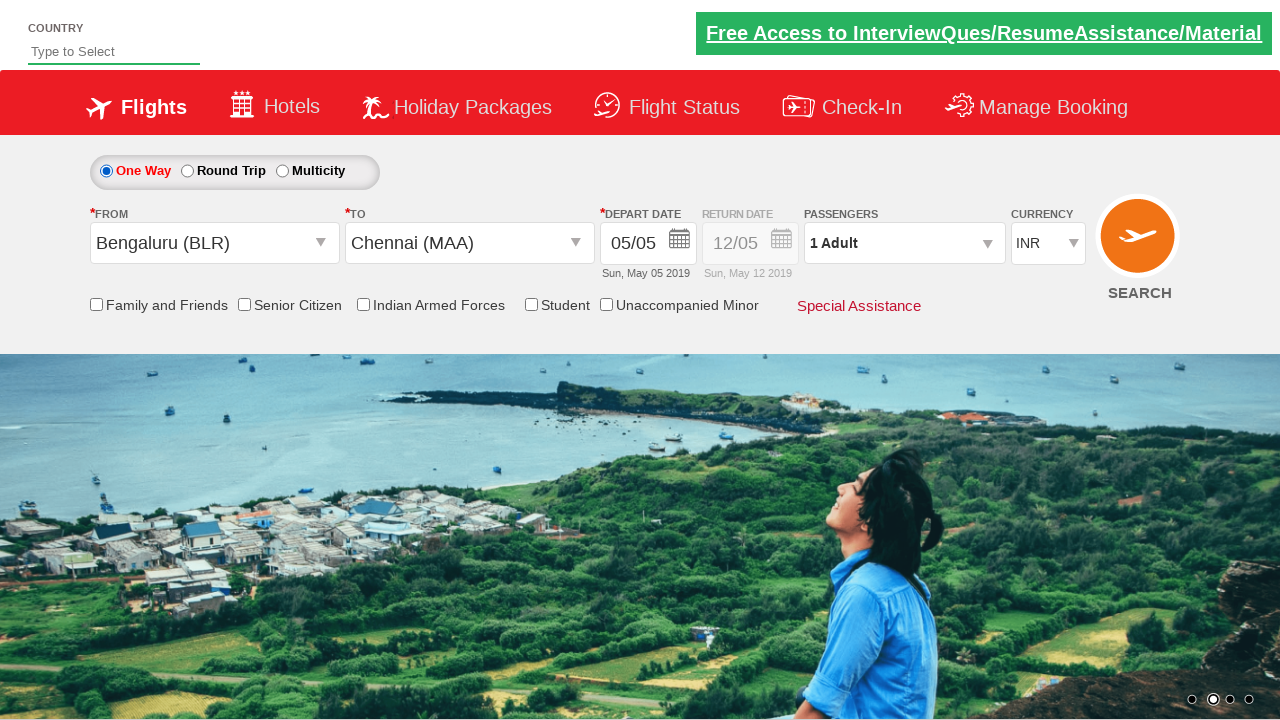